Tests dropdown selection by choosing an option from a select element

Starting URL: https://the-internet.herokuapp.com/dropdown

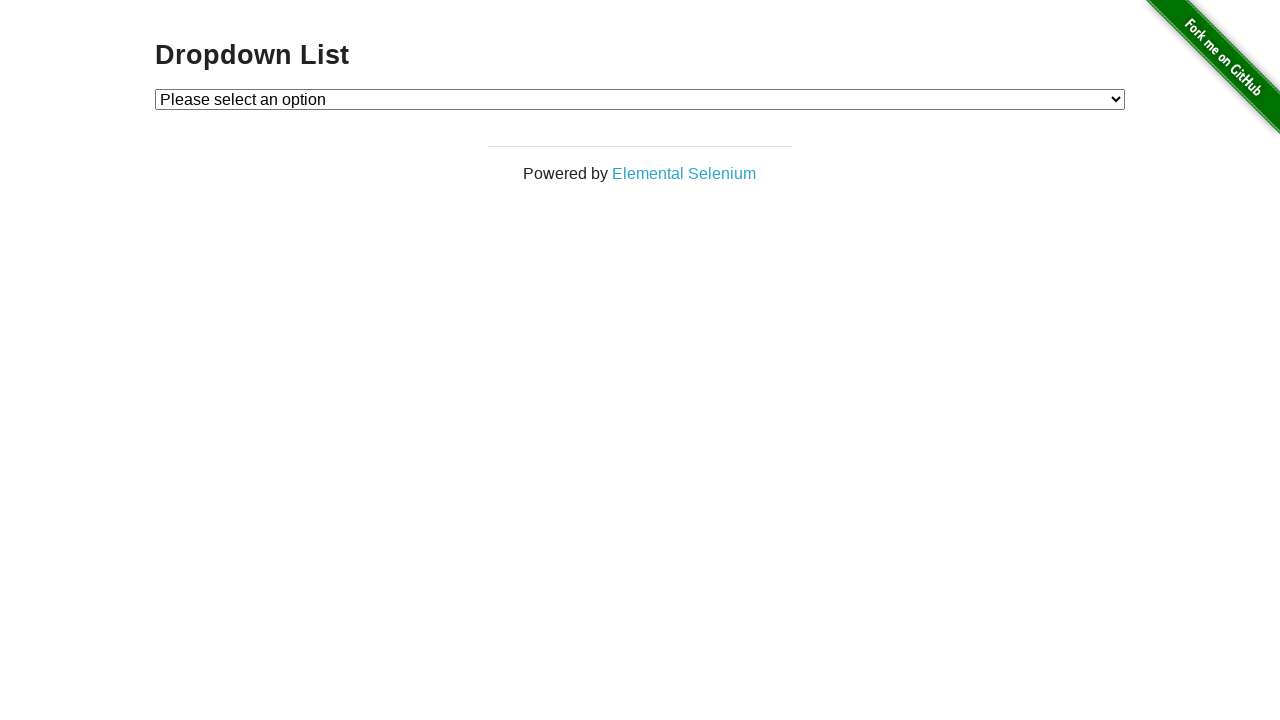

Navigated to dropdown test page
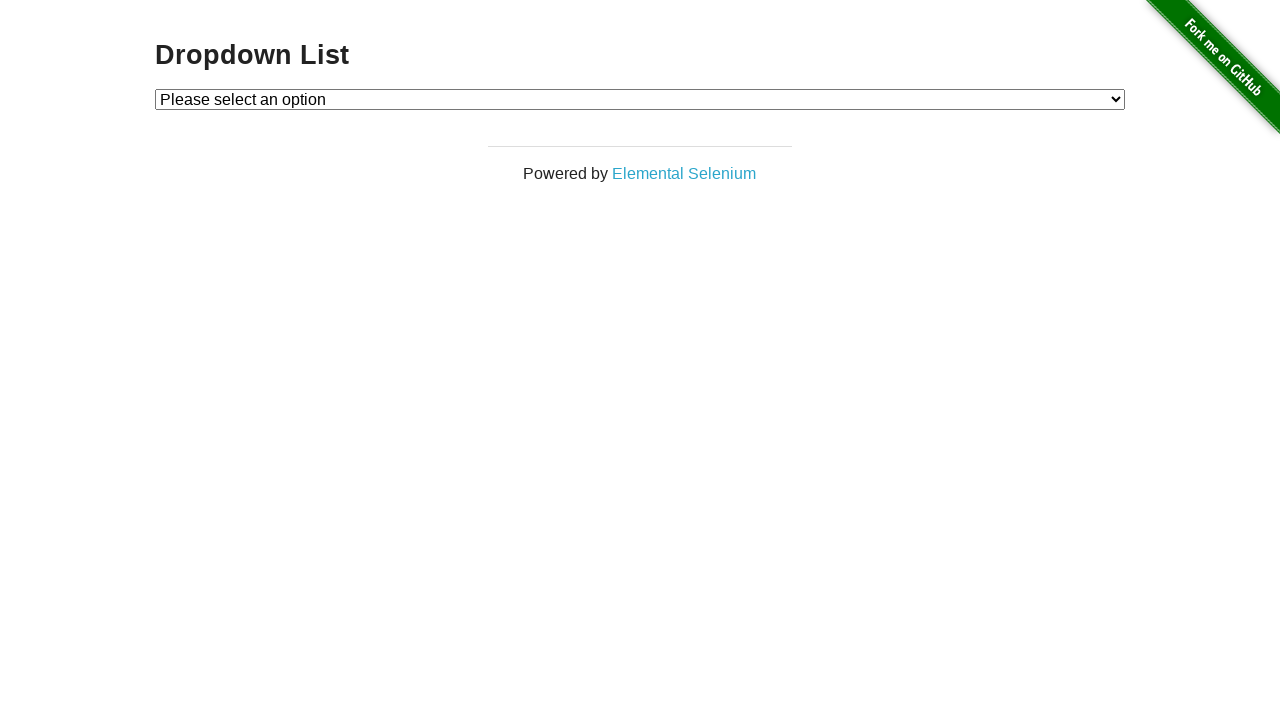

Selected 'Option 1' from dropdown menu on #dropdown
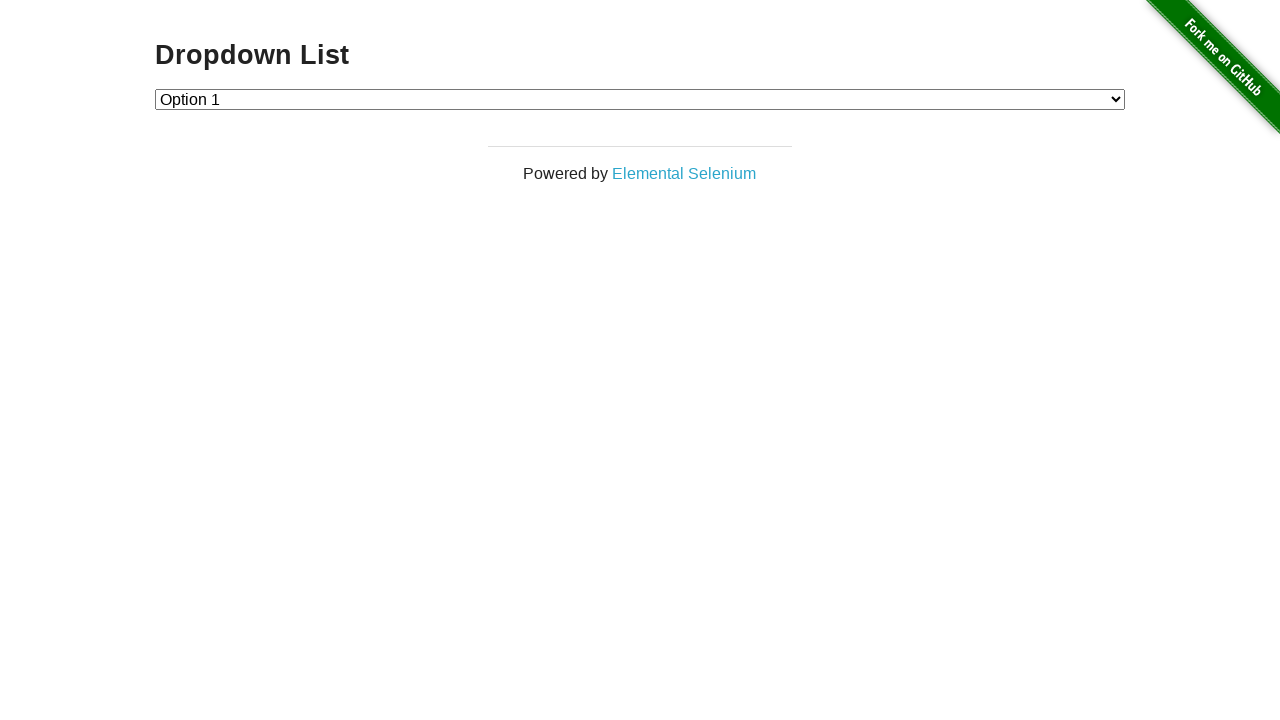

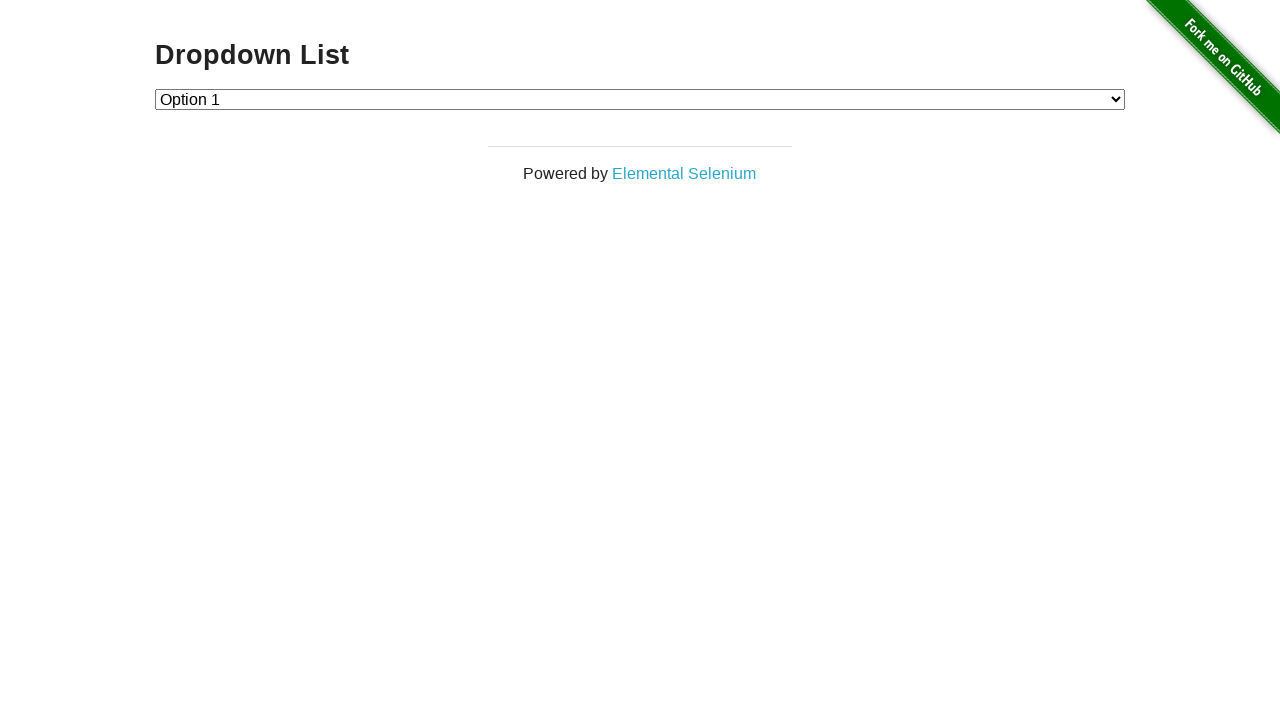